Tests drag and drop functionality on the jQuery UI demo page by dragging an element from a source location to a drop target destination.

Starting URL: https://jqueryui.com/droppable/

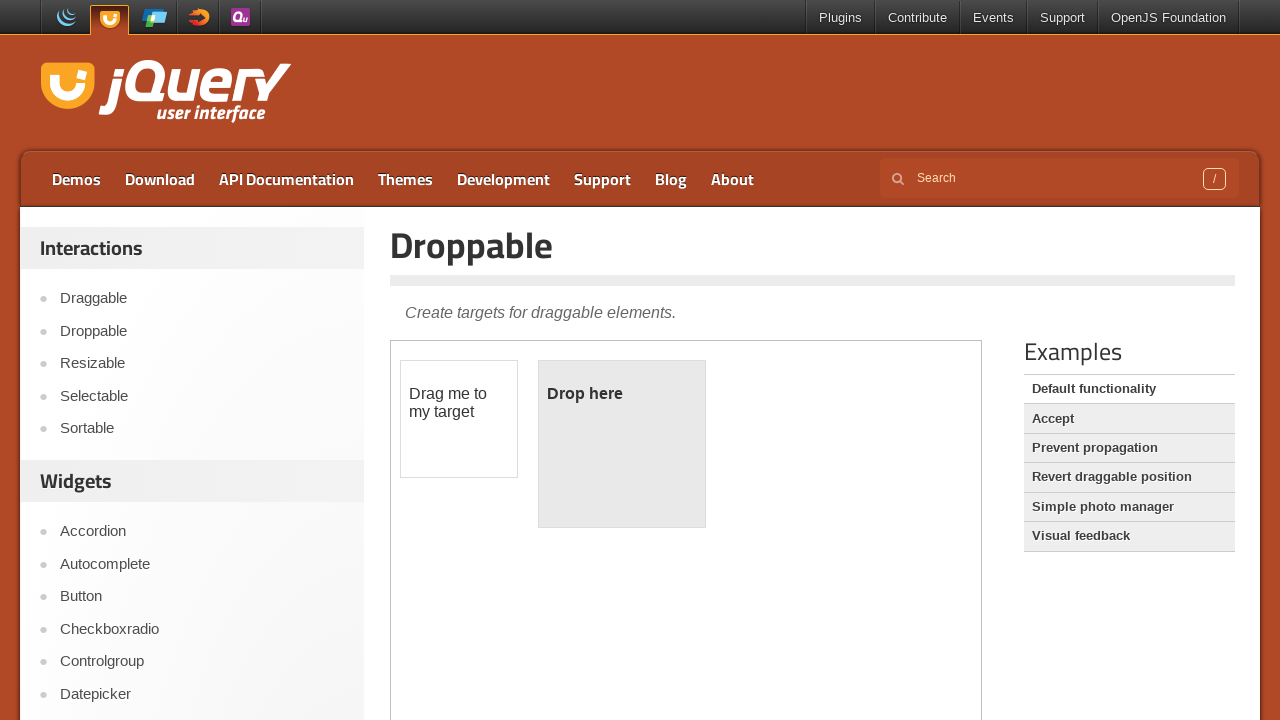

Located the demo iframe containing draggable and droppable elements
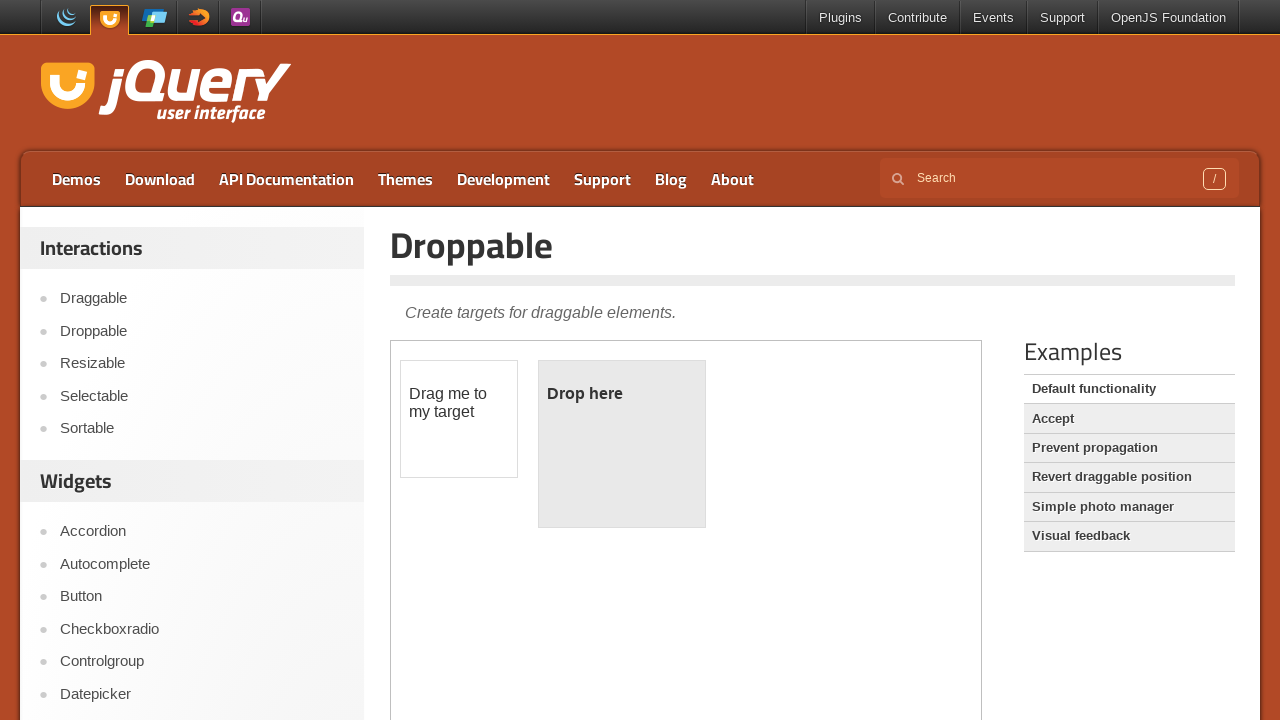

Located the source draggable element with id 'draggable'
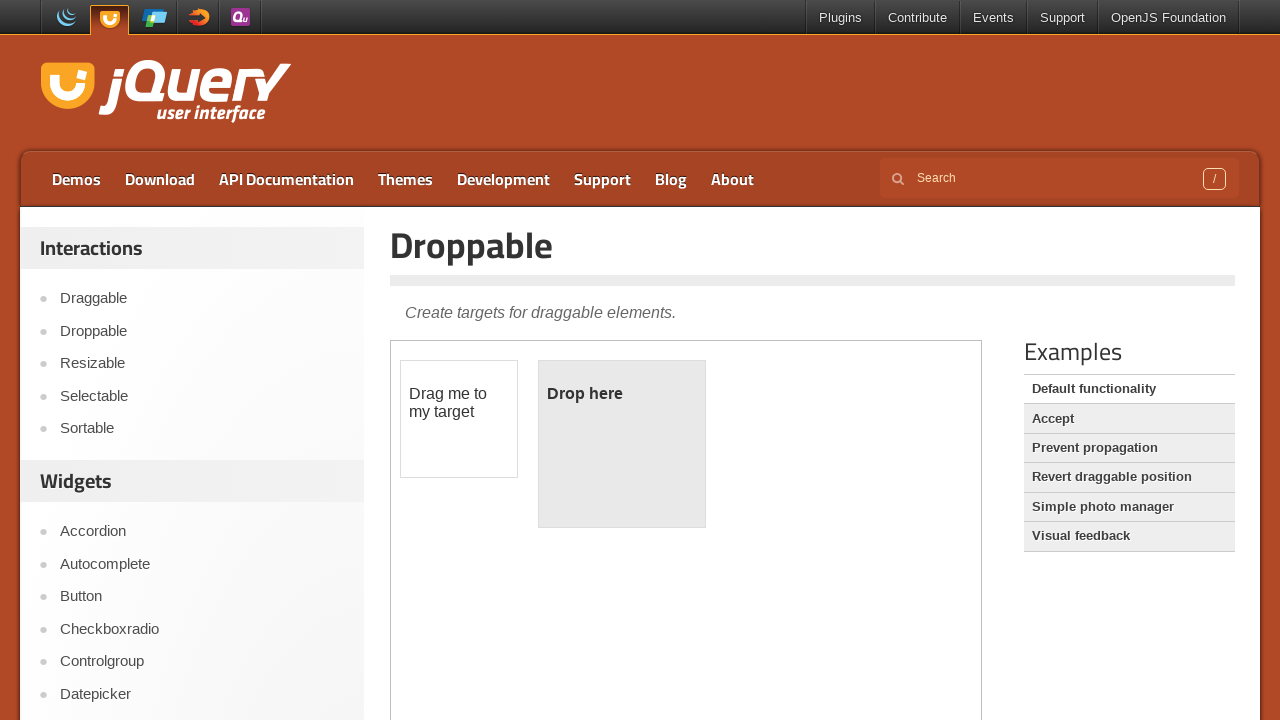

Located the destination droppable element with id 'droppable'
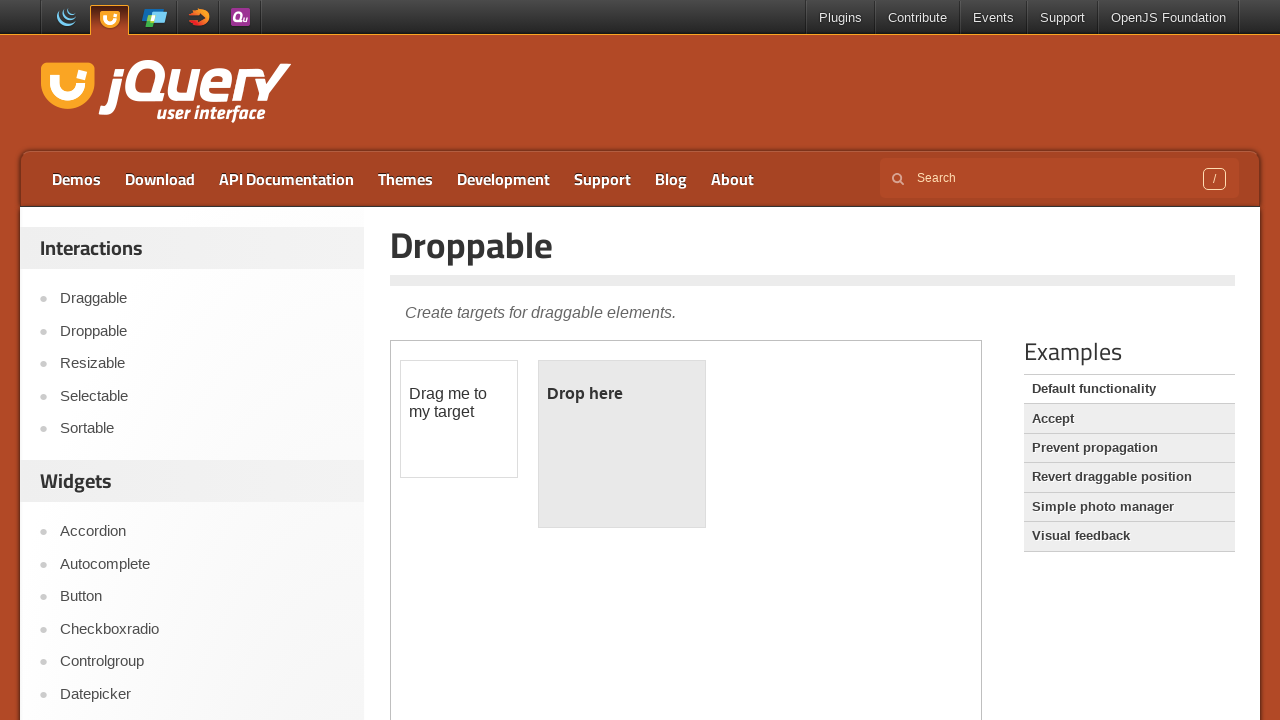

Dragged the source element to the destination drop target at (622, 444)
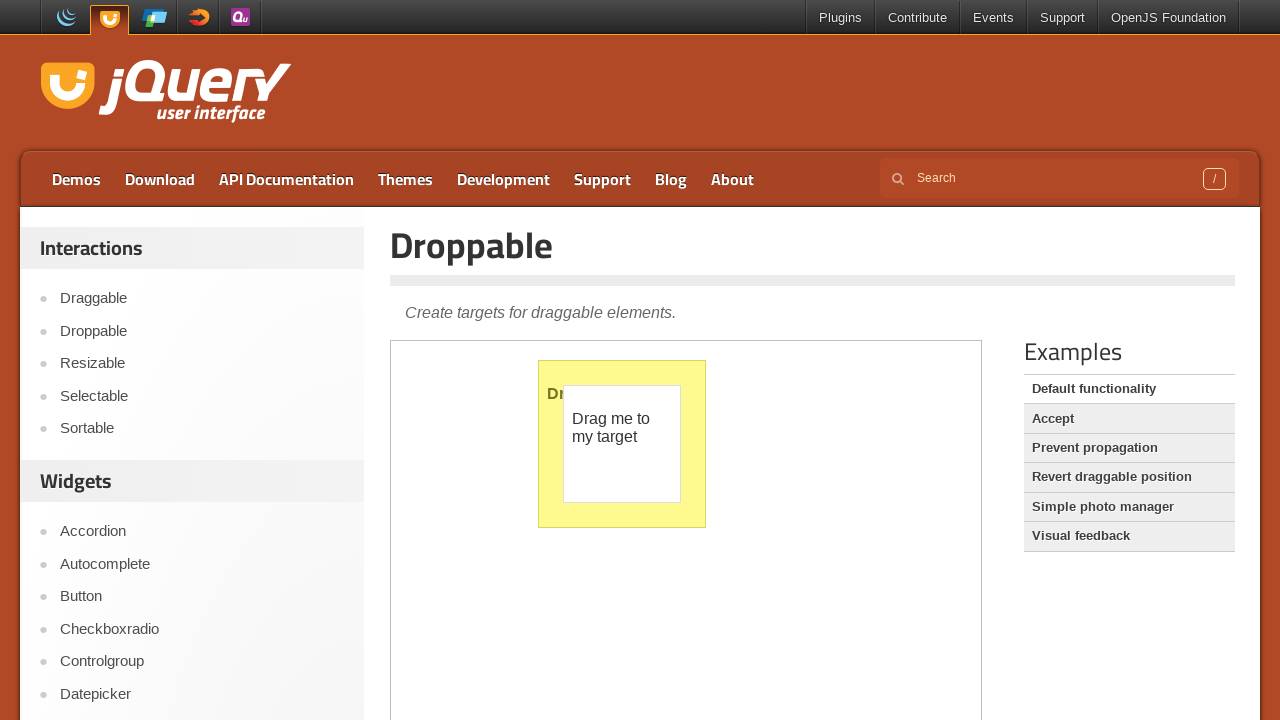

Verified drag and drop was successful - droppable element now displays 'Dropped!' text
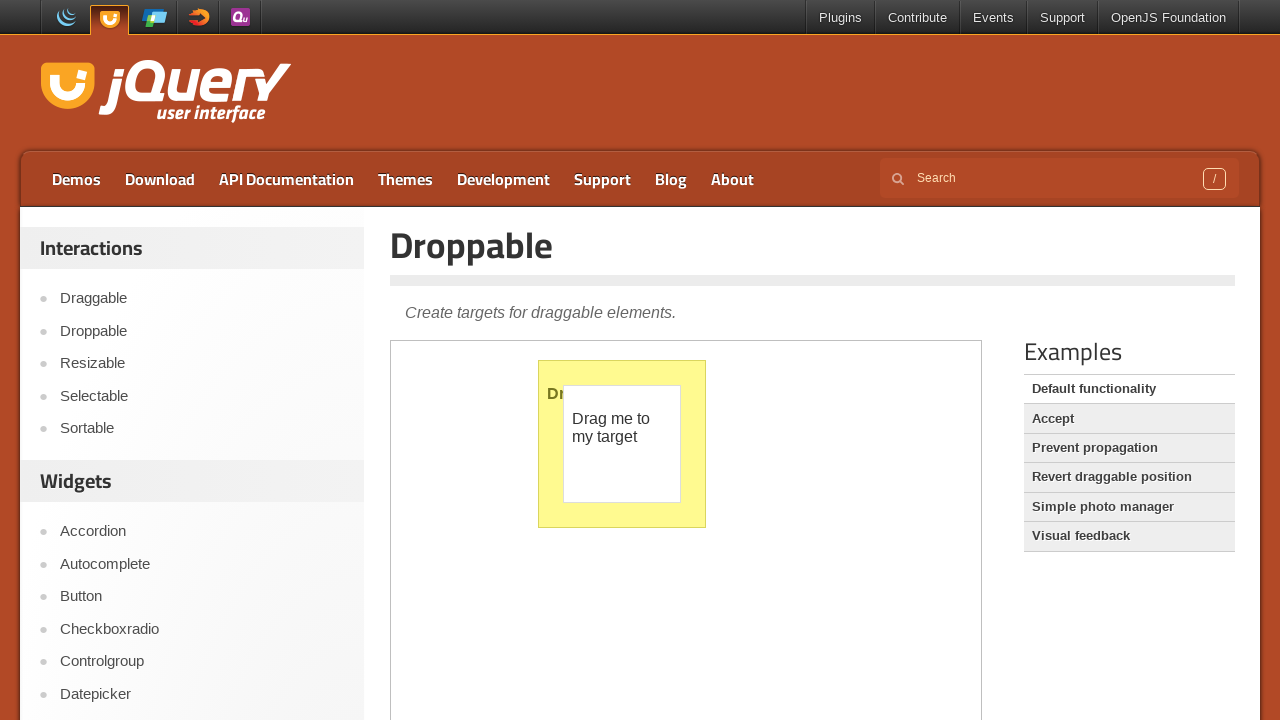

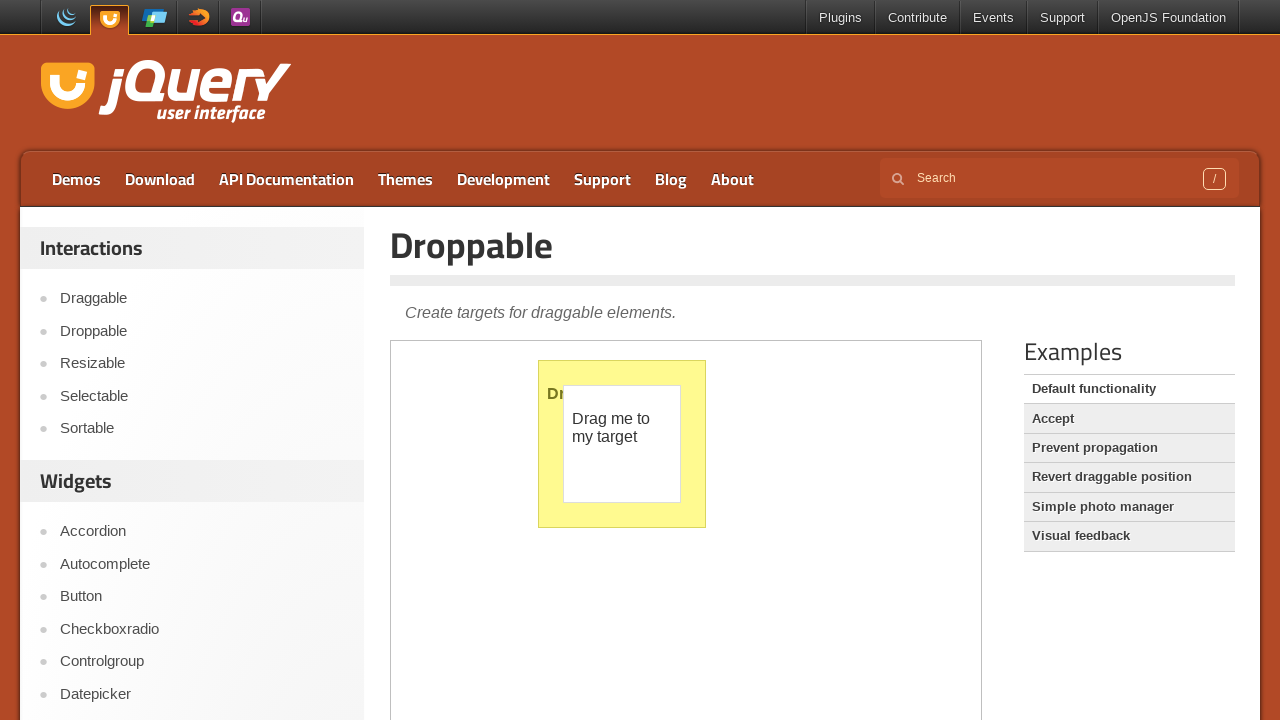